Tests a text box form by filling in name and email fields, submitting the form, and verifying the submitted values are displayed correctly

Starting URL: https://demoqa.com/text-box

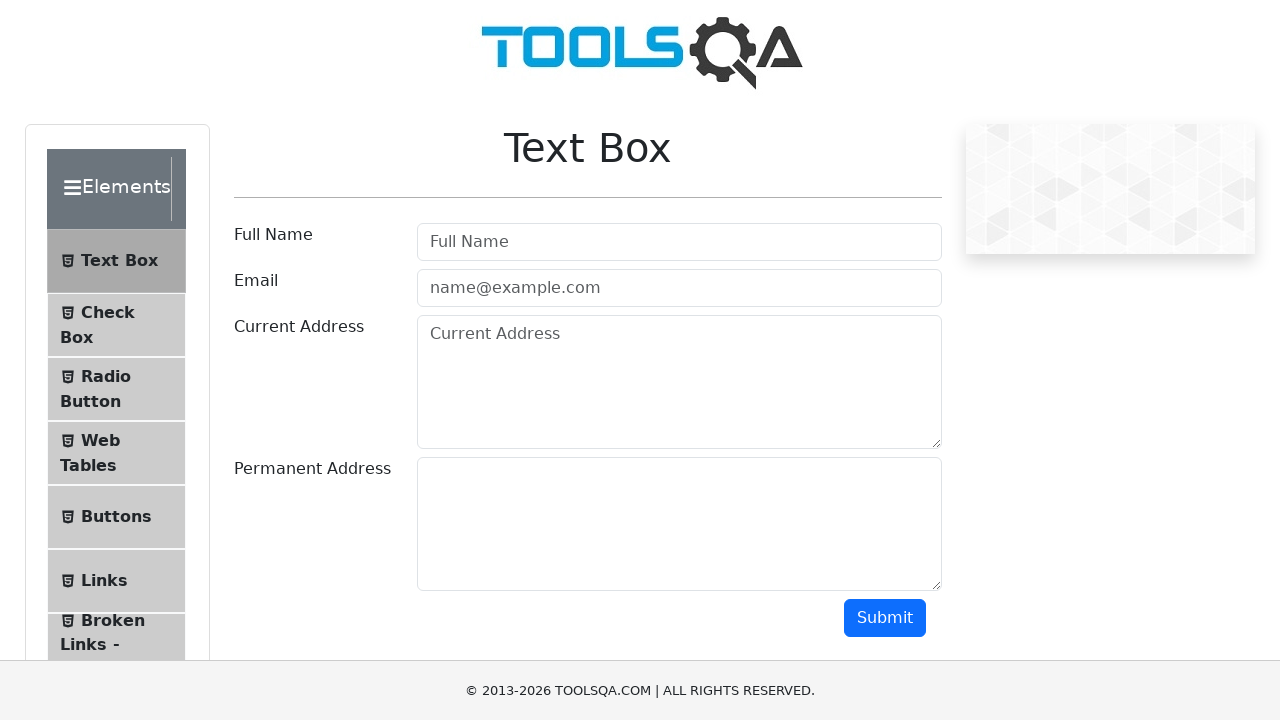

Filled full name field with 'testName' on #userName
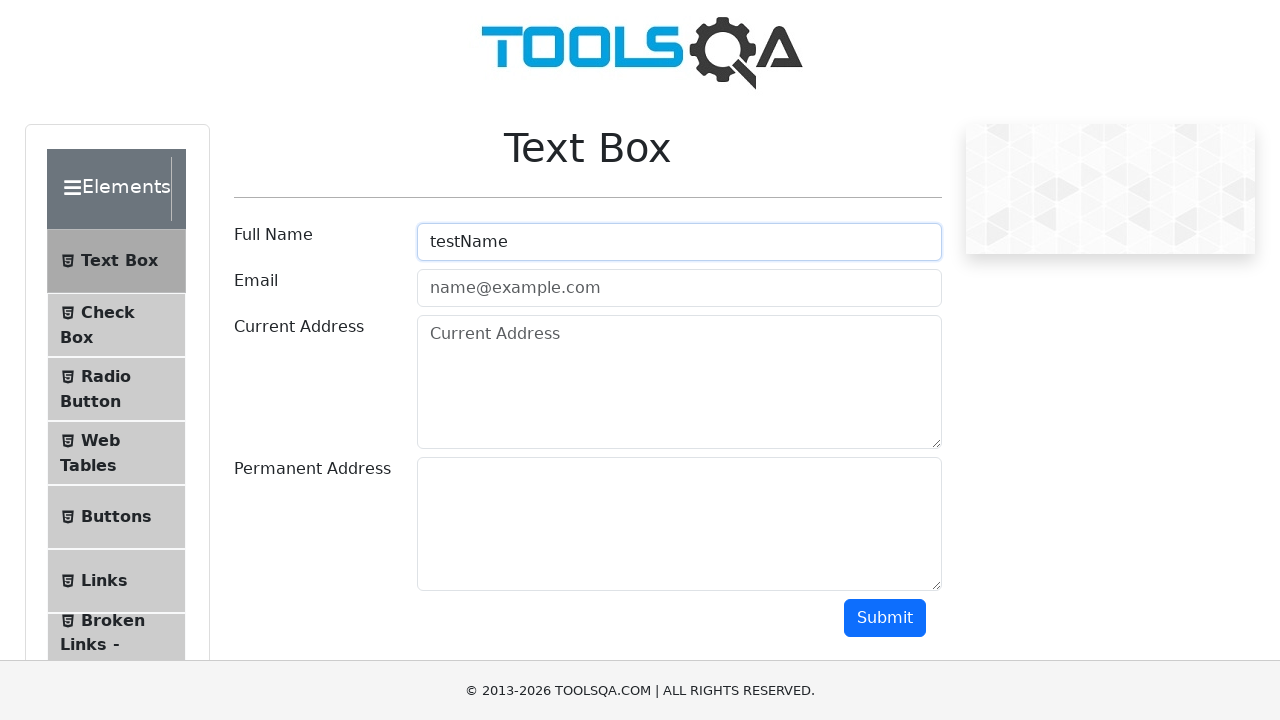

Filled email field with 'test@gmail.com' on #userEmail
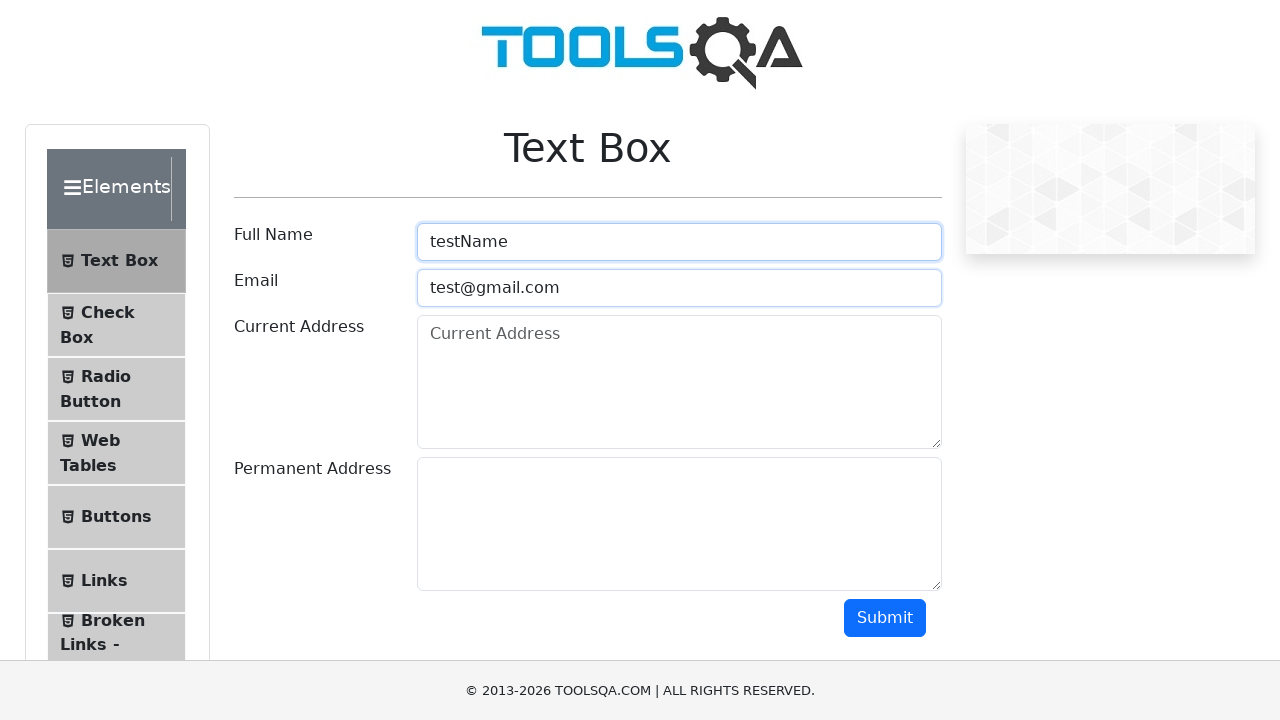

Clicked submit button to submit the form at (885, 618) on #submit
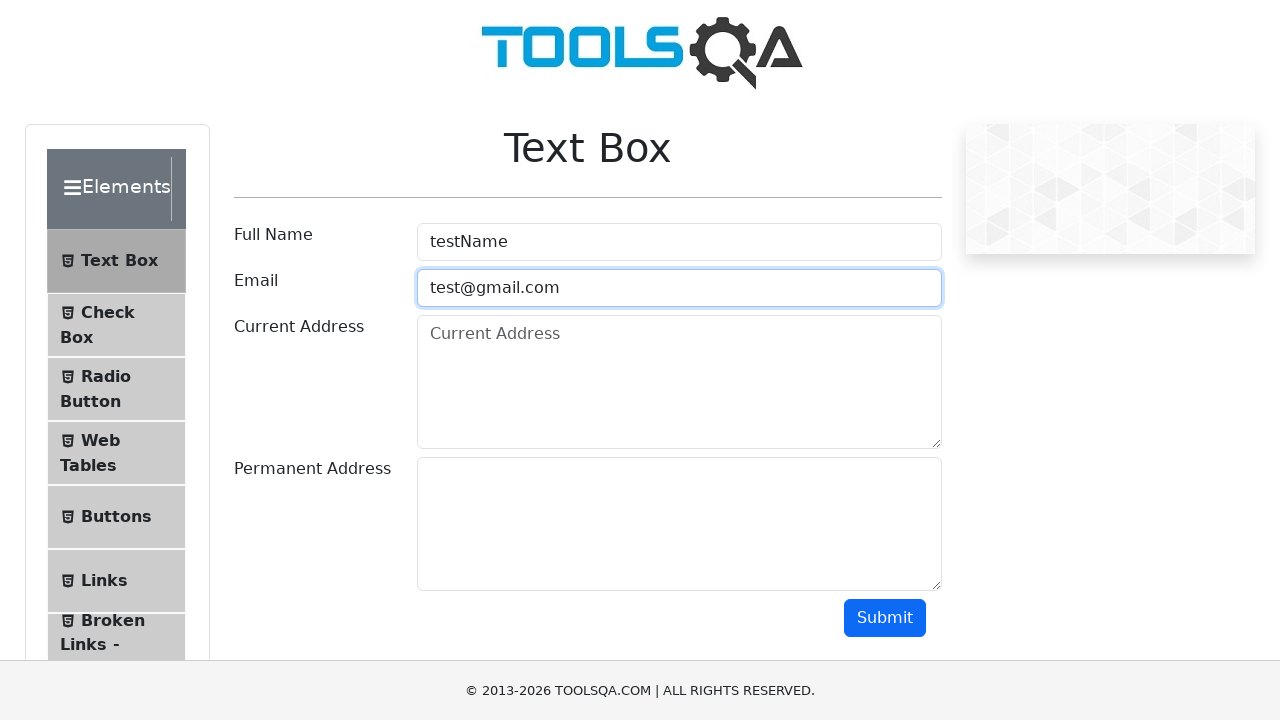

Name output field loaded after form submission
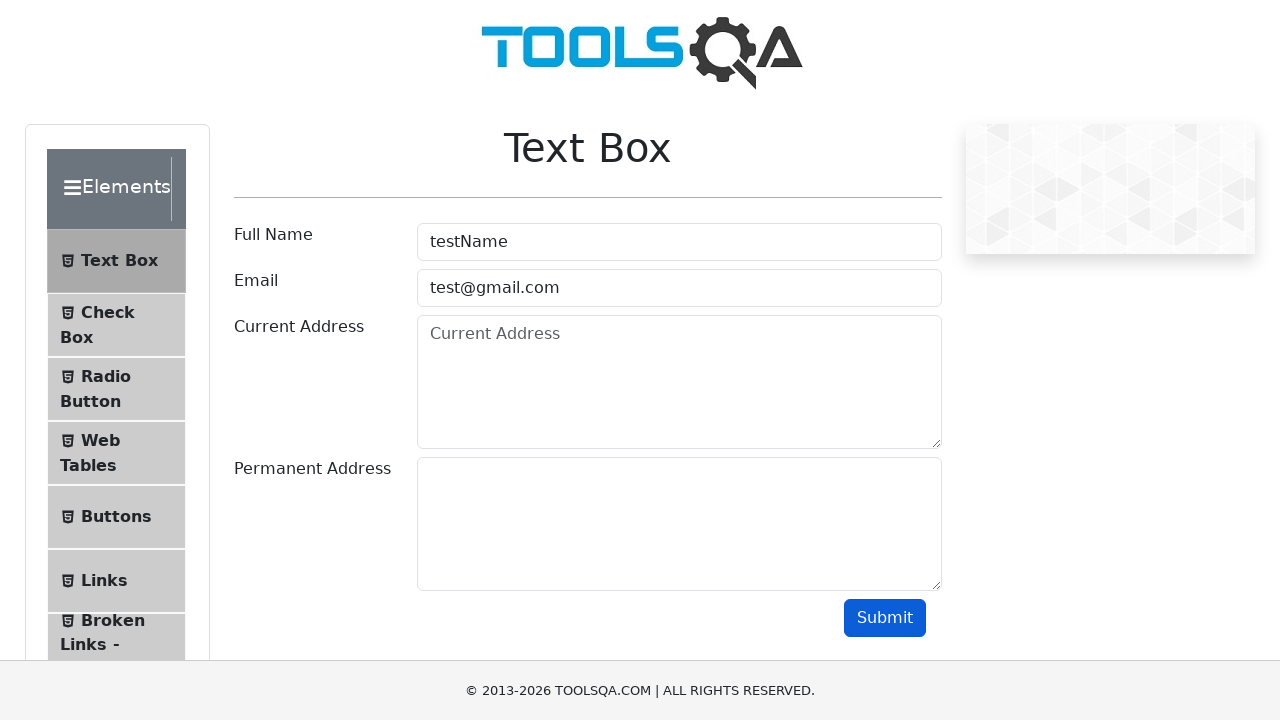

Email output field loaded after form submission
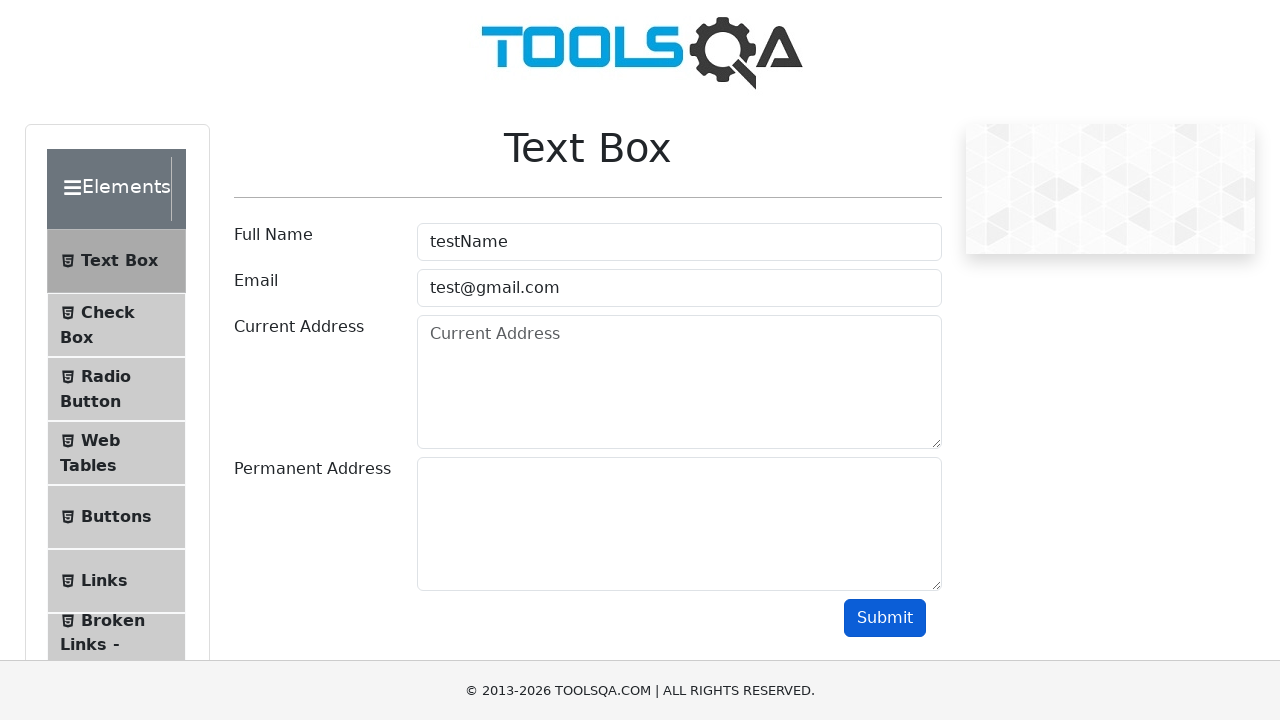

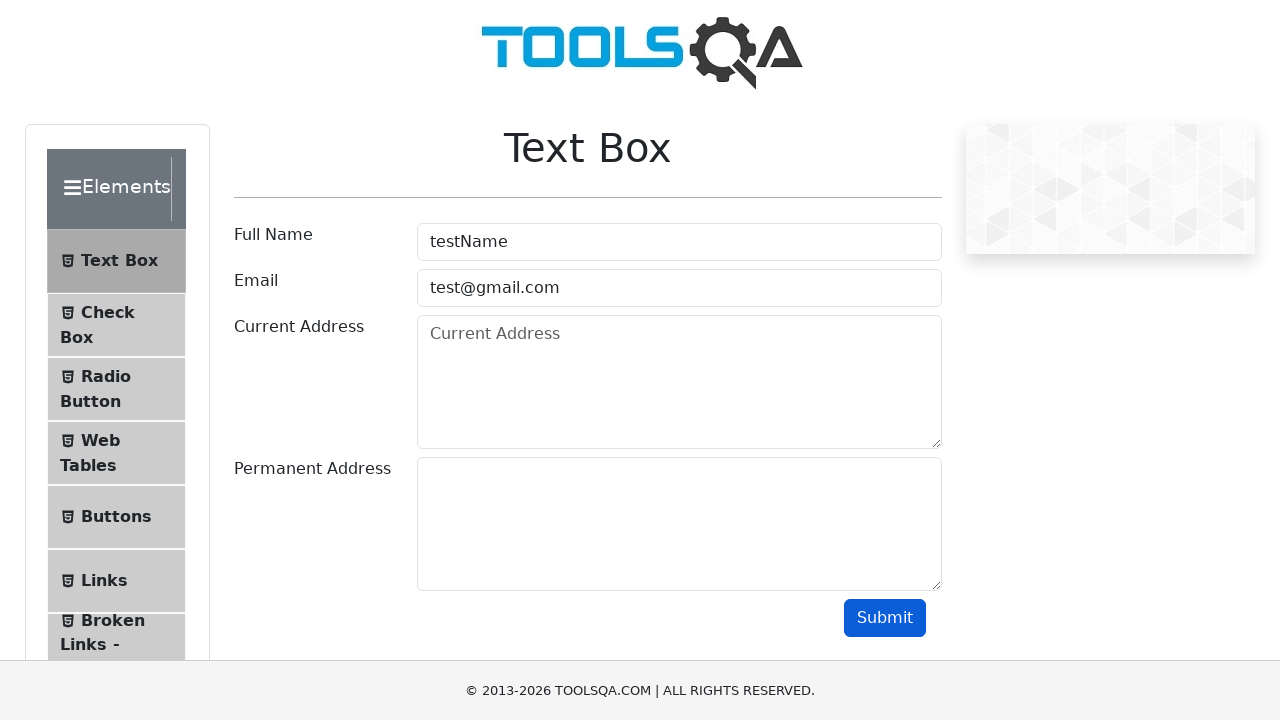